Tests unmarking todo items as complete by unchecking their checkboxes

Starting URL: https://demo.playwright.dev/todomvc

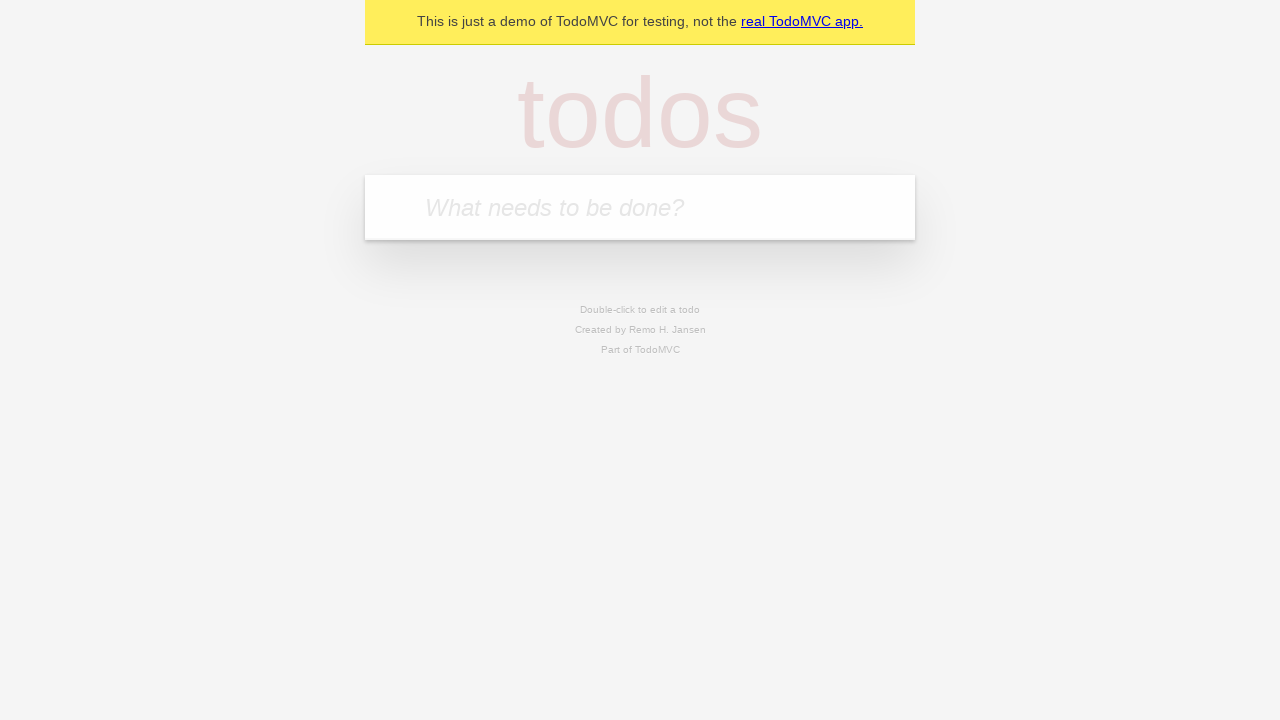

Filled todo input with 'buy some cheese' on internal:attr=[placeholder="What needs to be done?"i]
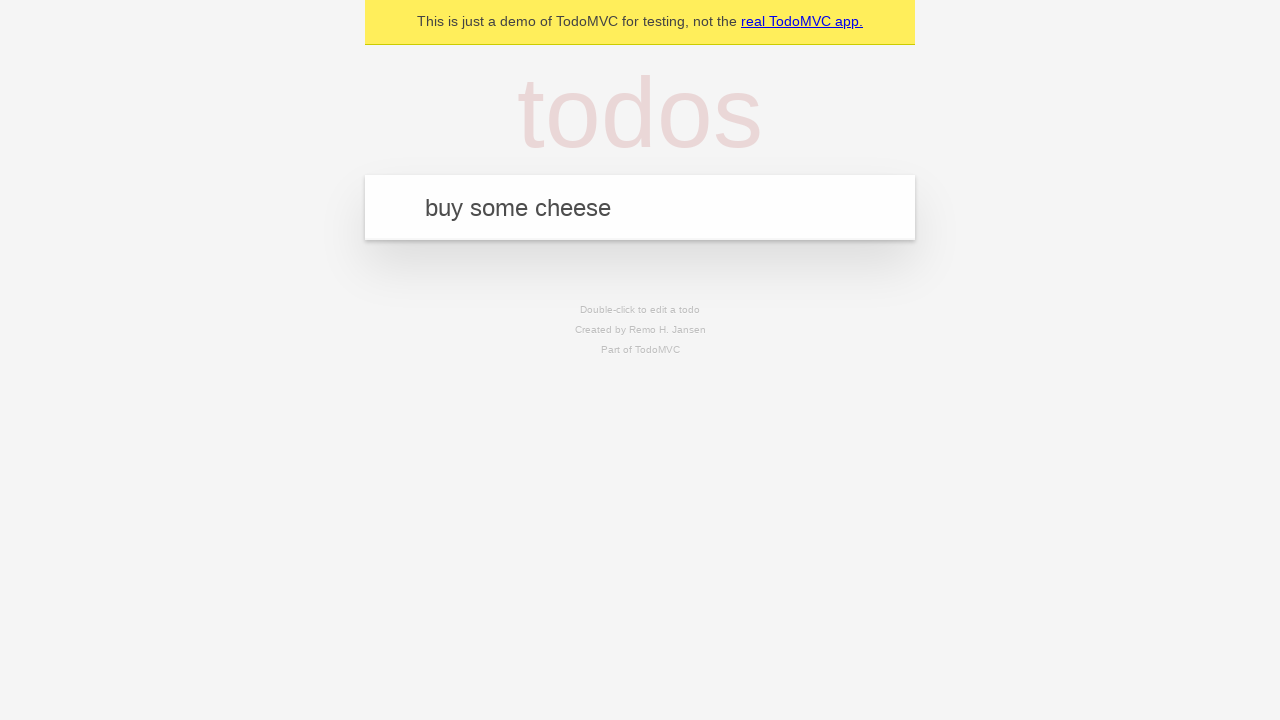

Pressed Enter to create first todo item on internal:attr=[placeholder="What needs to be done?"i]
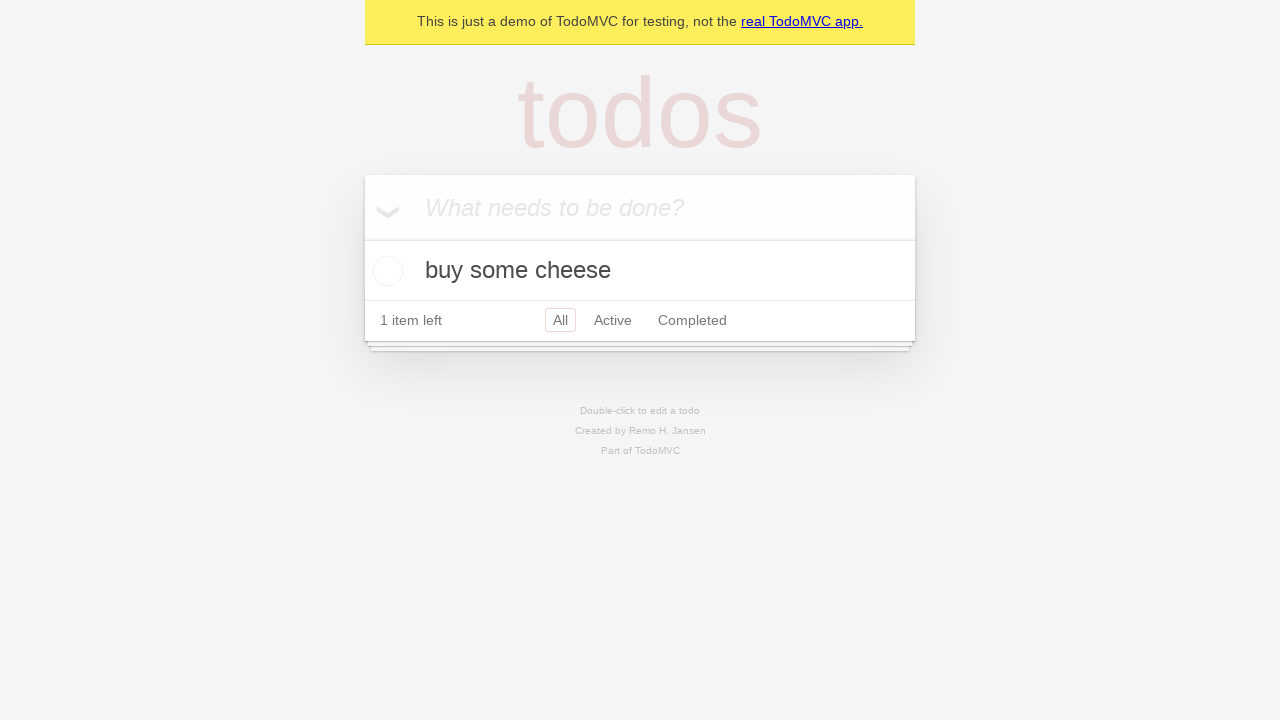

Filled todo input with 'feed the cat' on internal:attr=[placeholder="What needs to be done?"i]
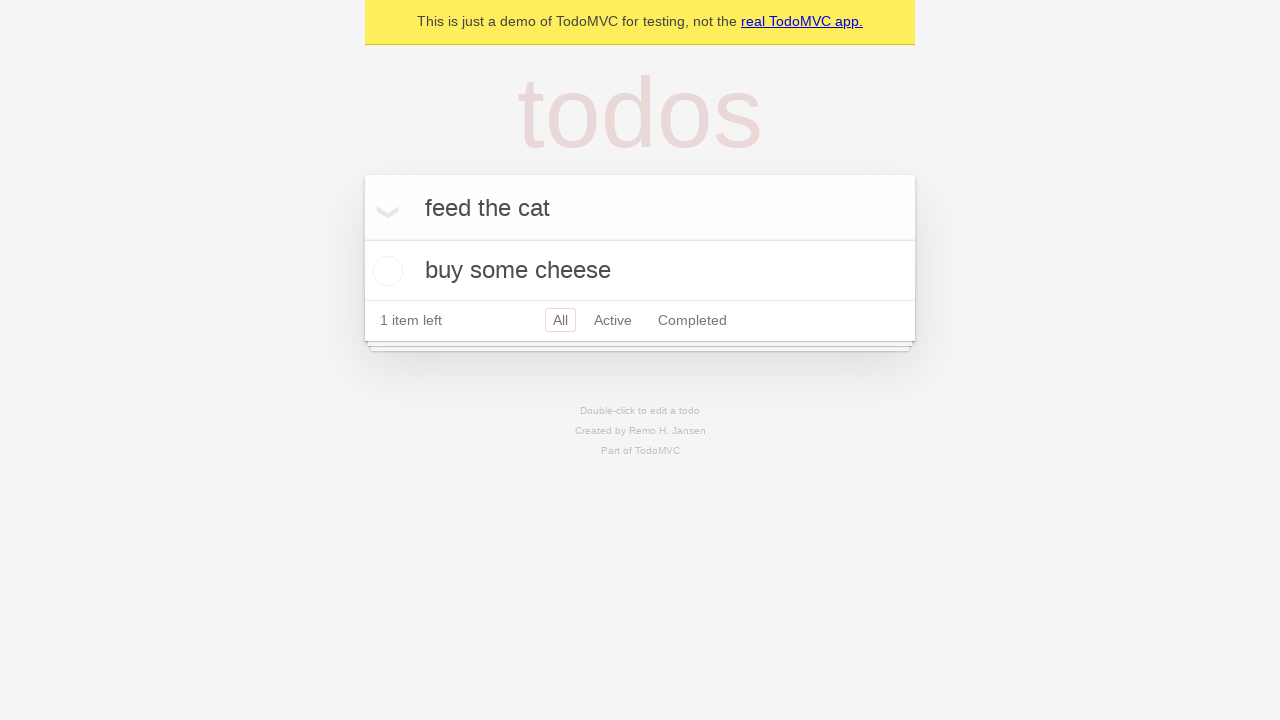

Pressed Enter to create second todo item on internal:attr=[placeholder="What needs to be done?"i]
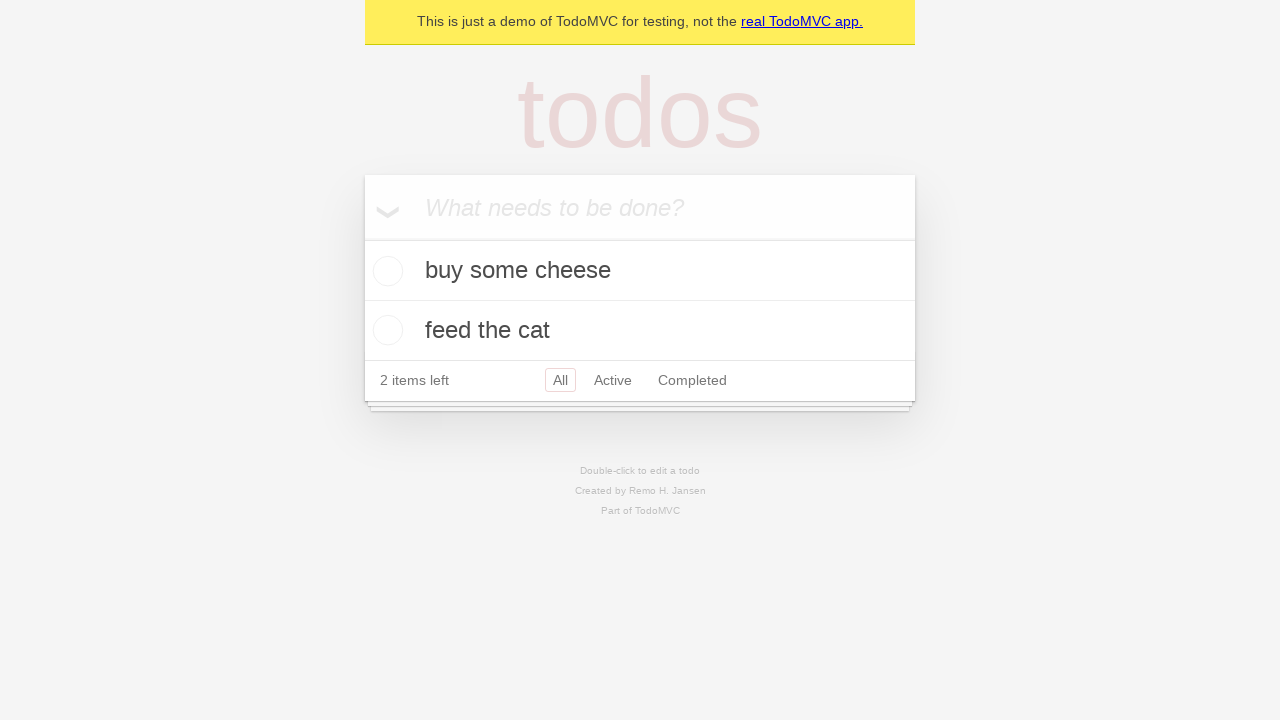

Selected first todo item
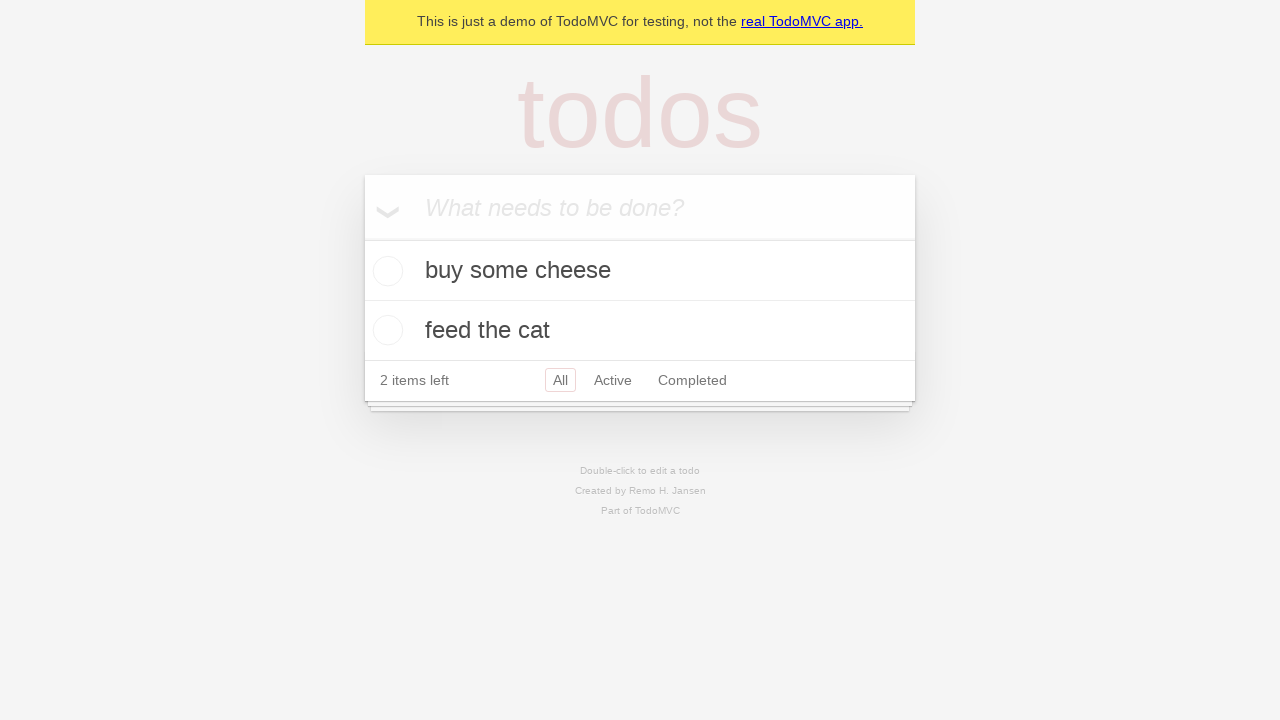

Located checkbox for first todo item
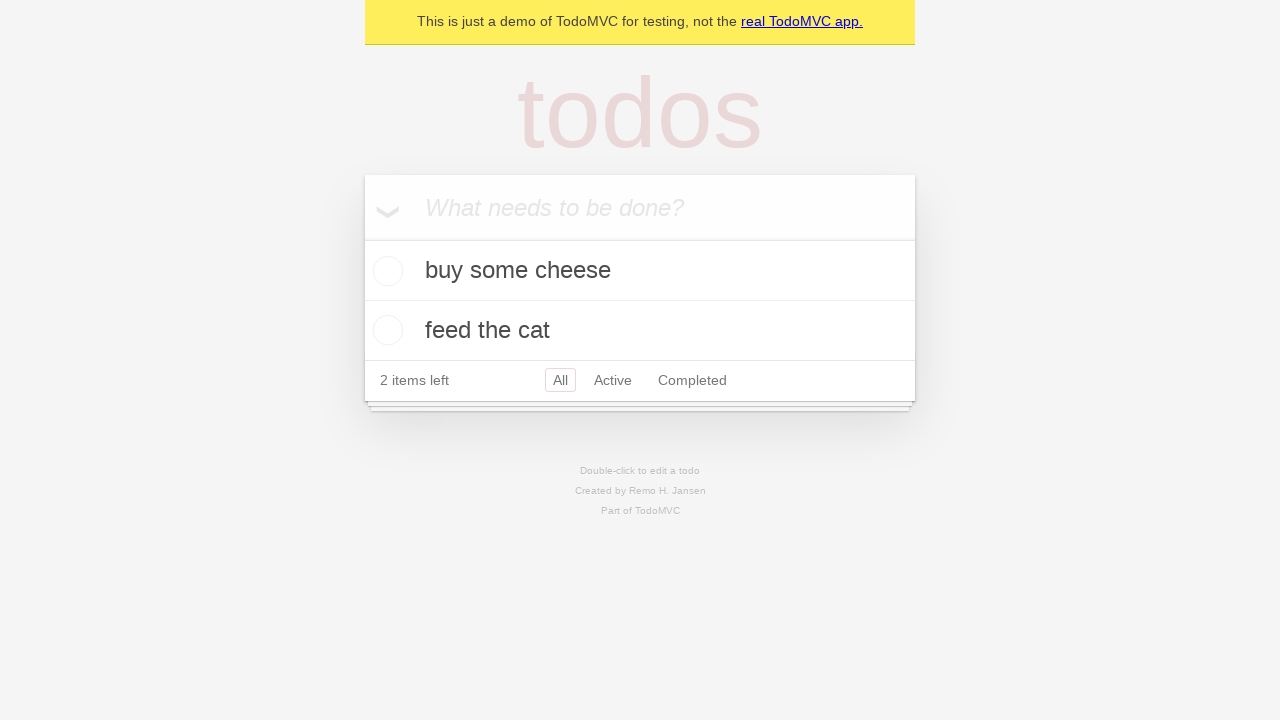

Checked the first todo item as complete at (385, 271) on internal:testid=[data-testid="todo-item"s] >> nth=0 >> internal:role=checkbox
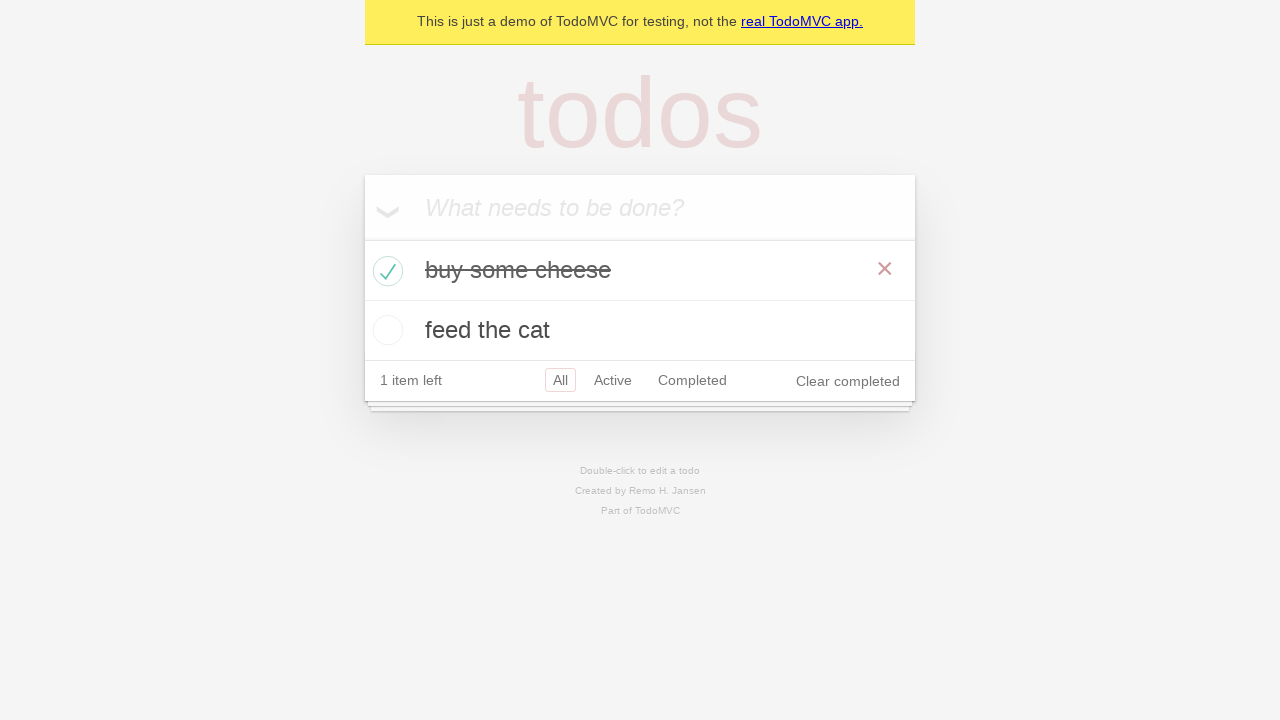

Unchecked the first todo item to mark as incomplete at (385, 271) on internal:testid=[data-testid="todo-item"s] >> nth=0 >> internal:role=checkbox
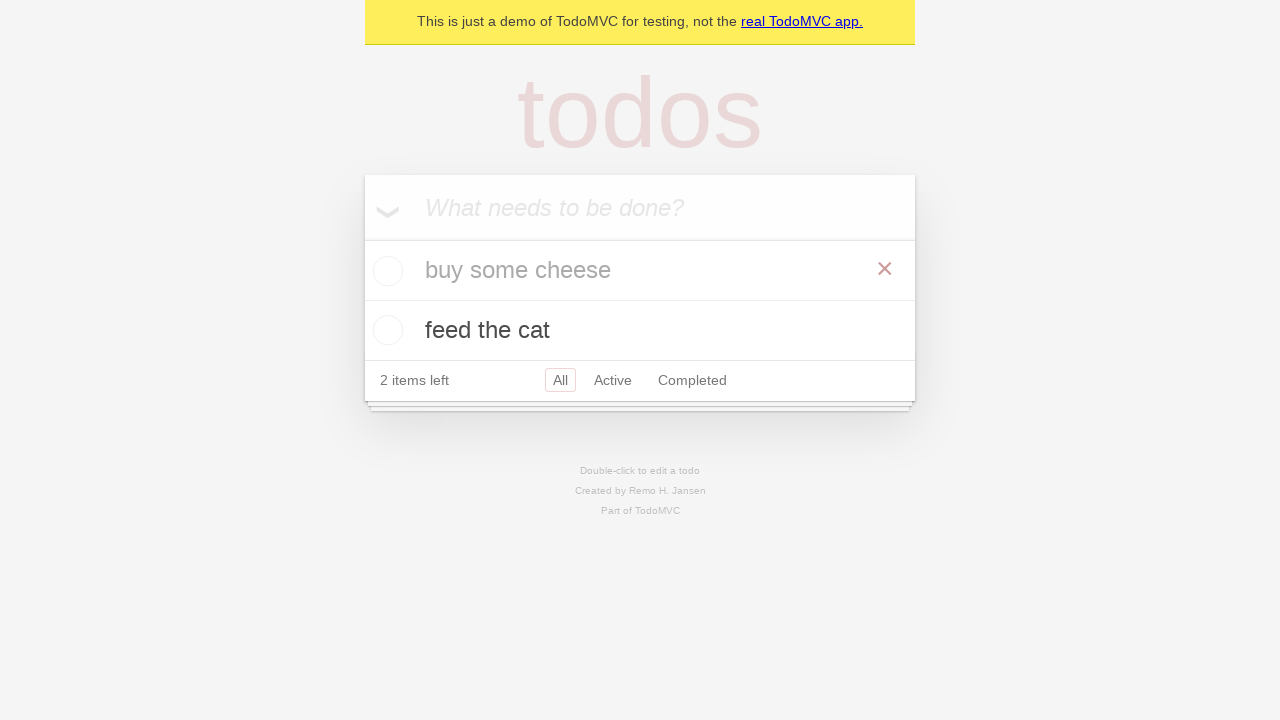

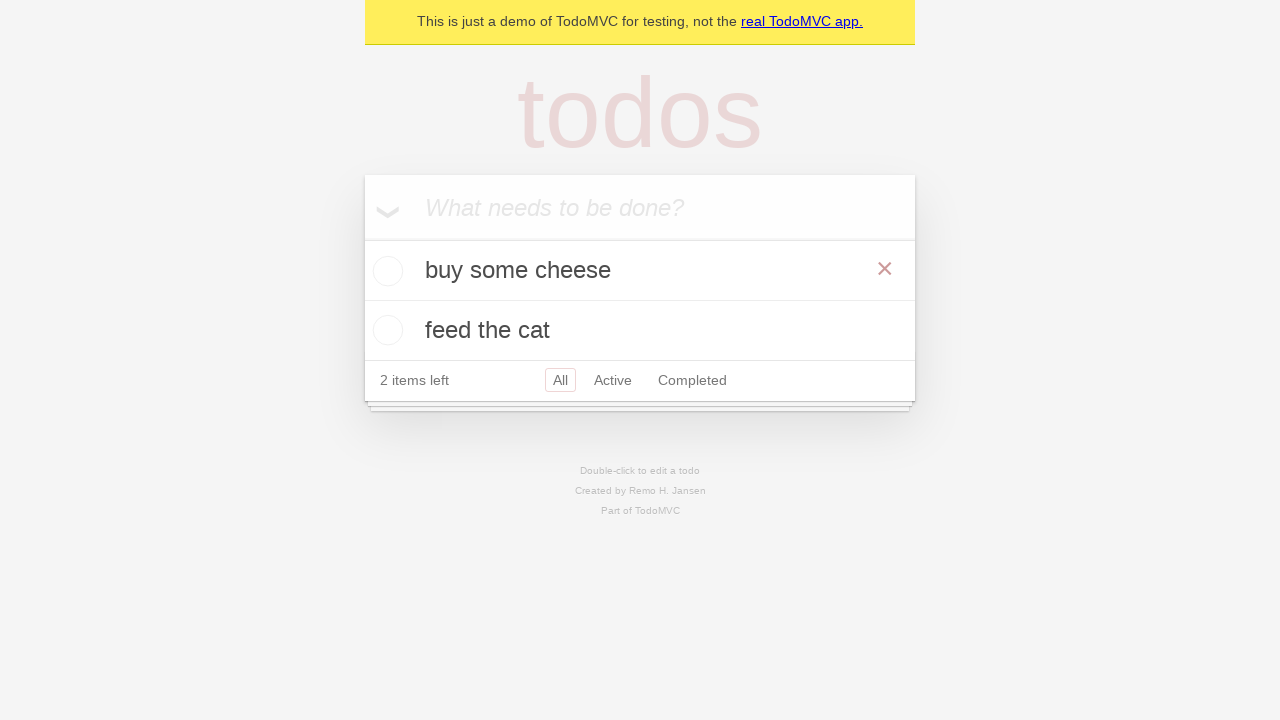